Tests tooltip functionality by hovering over an age input field within an iframe and reading the tooltip text

Starting URL: https://jqueryui.com/tooltip/

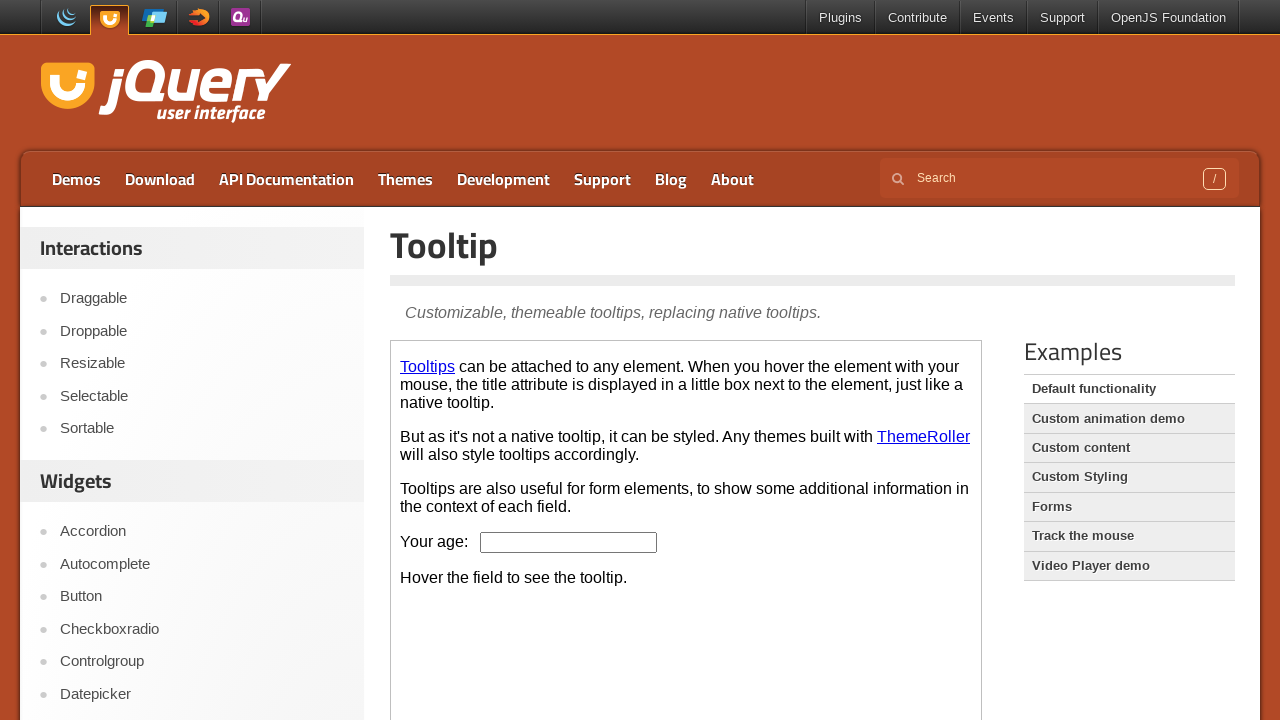

Located the demo iframe containing tooltip functionality
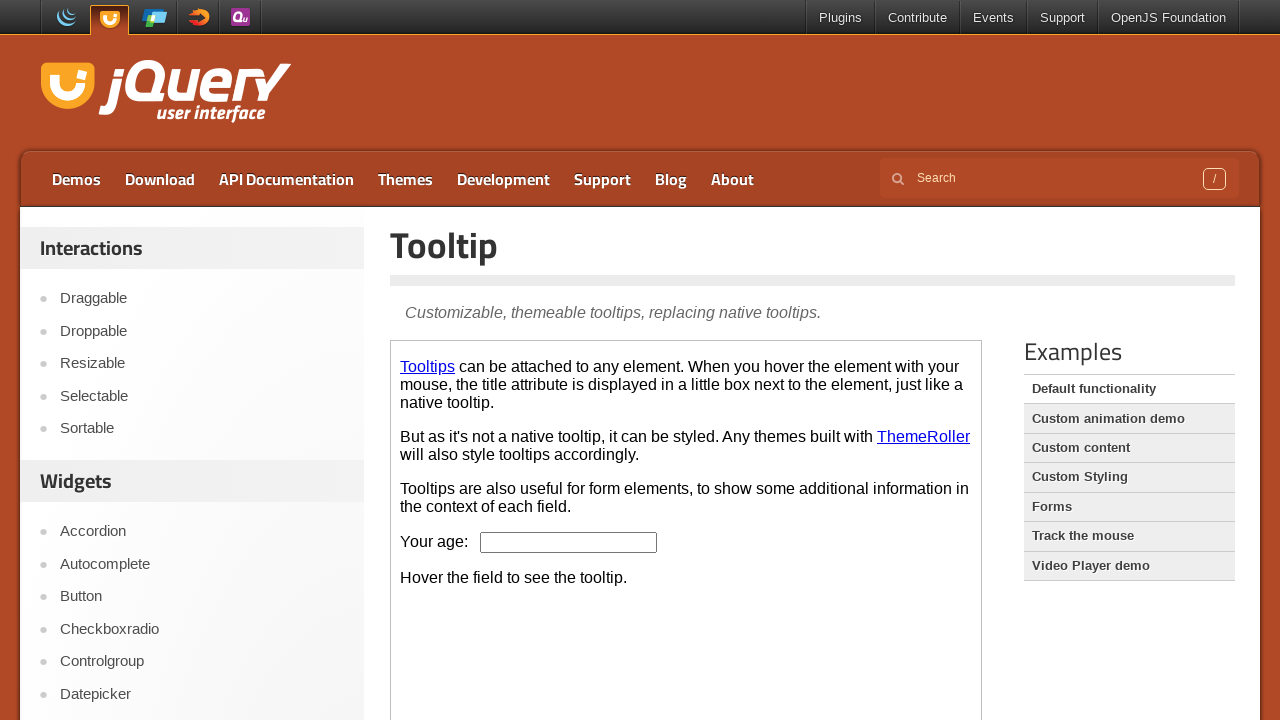

Located the age input field within the iframe
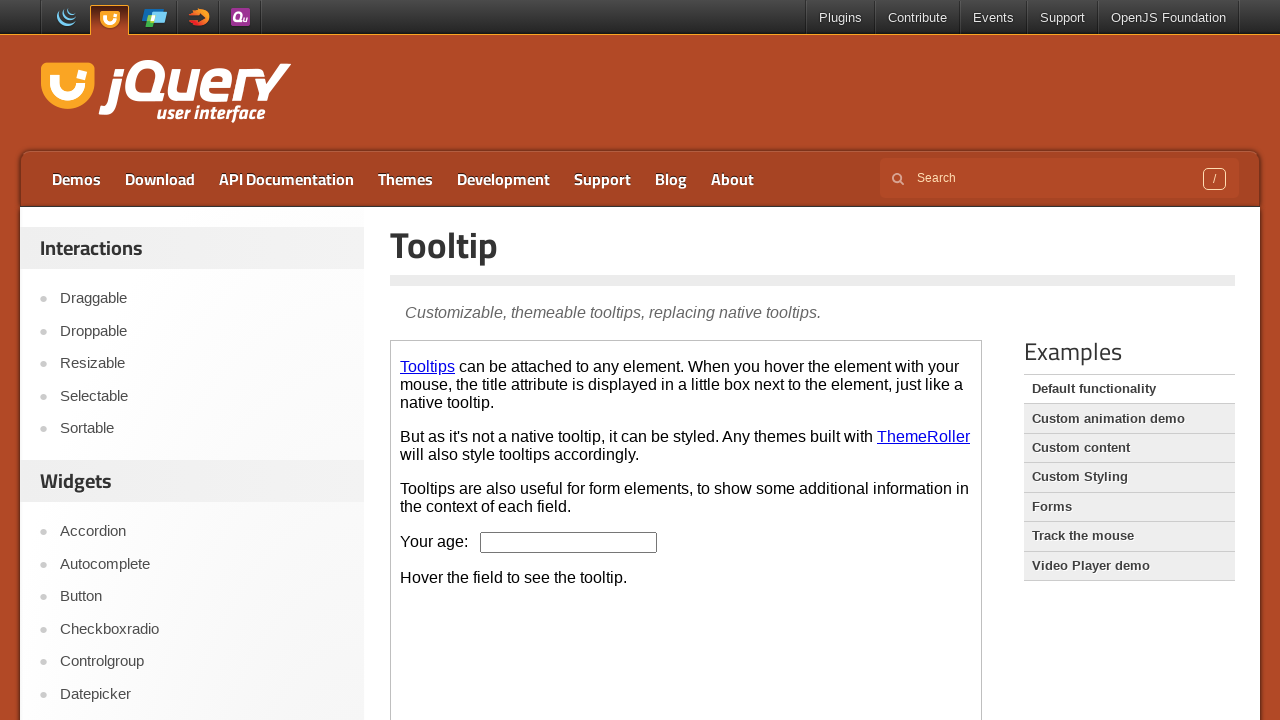

Hovered over the age input field to trigger tooltip at (569, 542) on .demo-frame >> internal:control=enter-frame >> #age
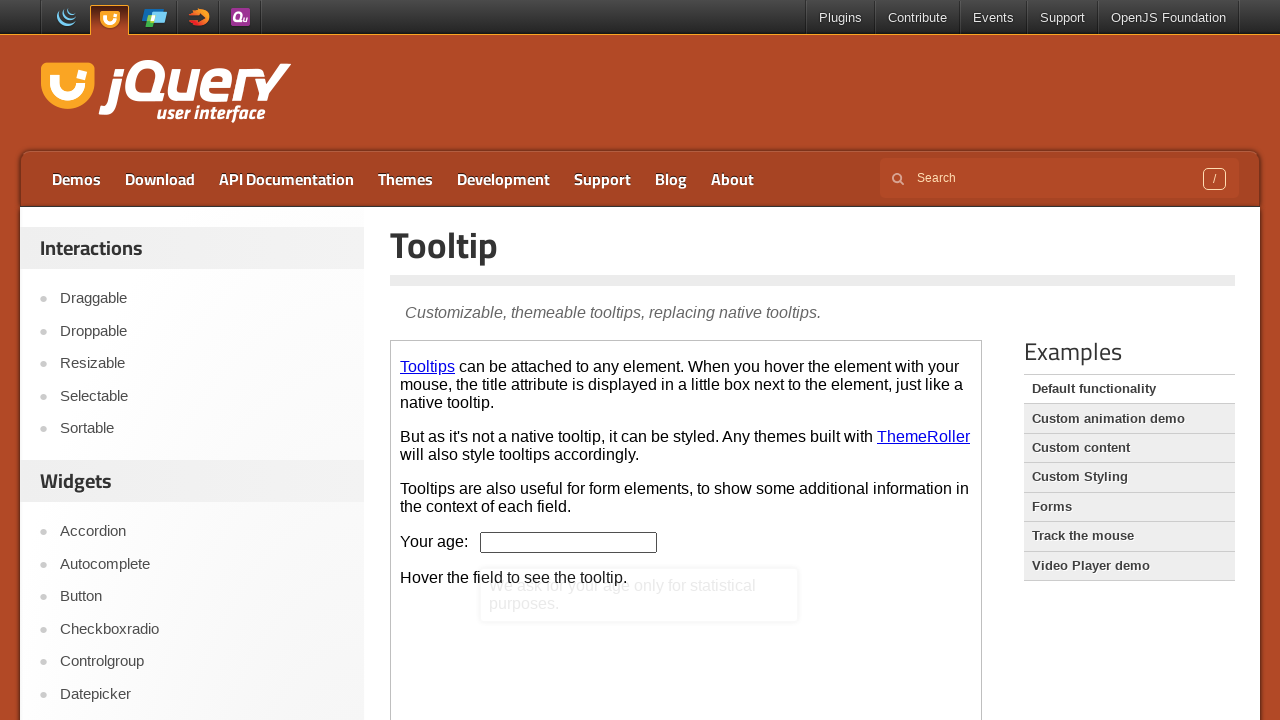

Located the tooltip content element
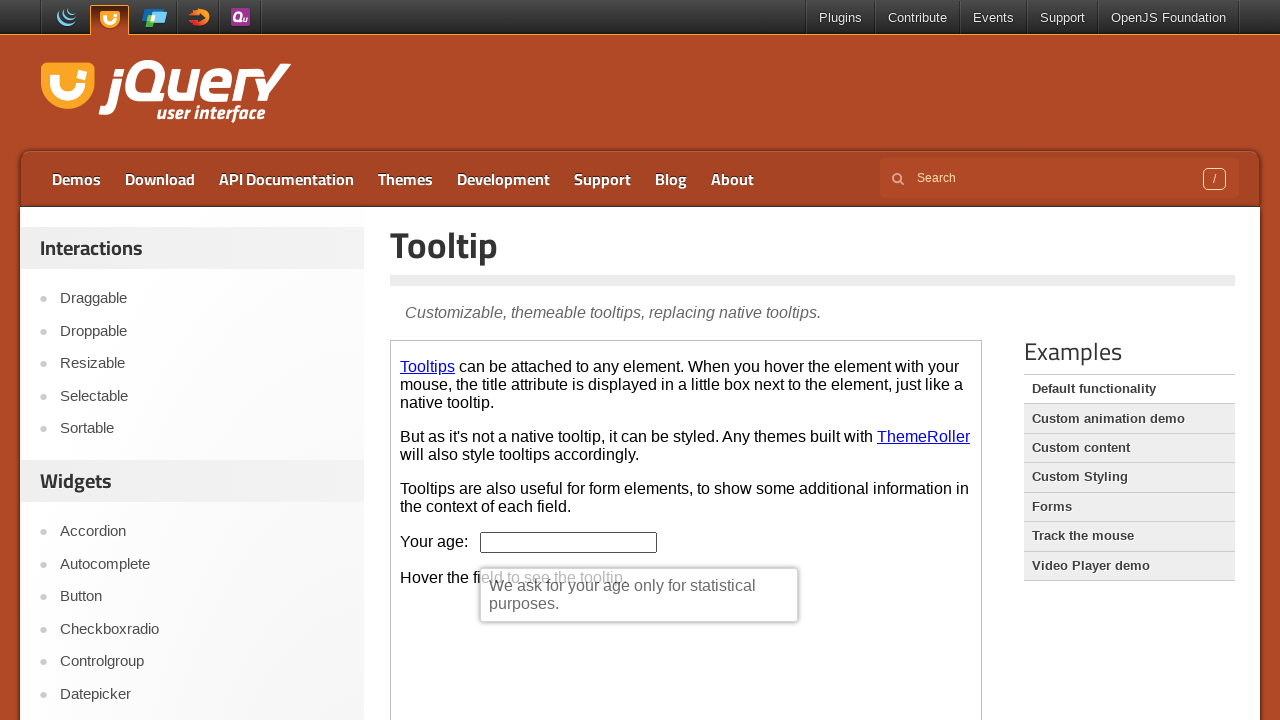

Retrieved tooltip text: 'We ask for your age only for statistical purposes.'
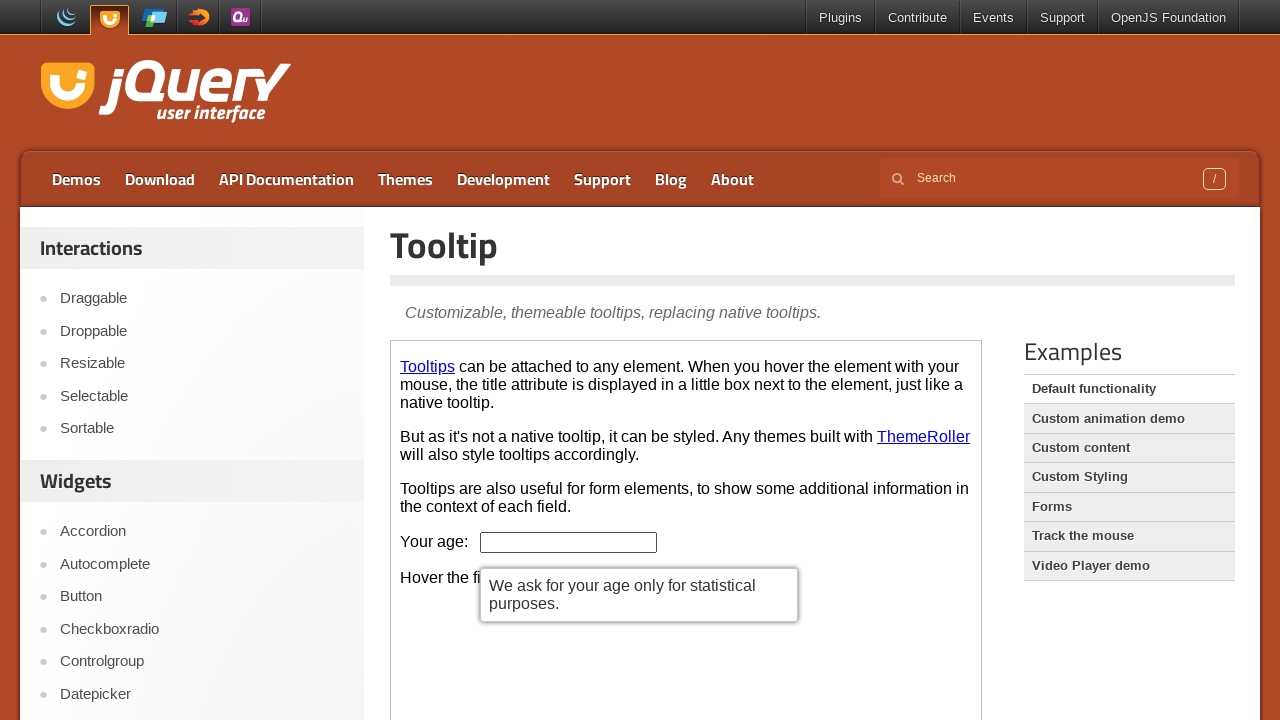

Printed tooltip text to console: 'We ask for your age only for statistical purposes.'
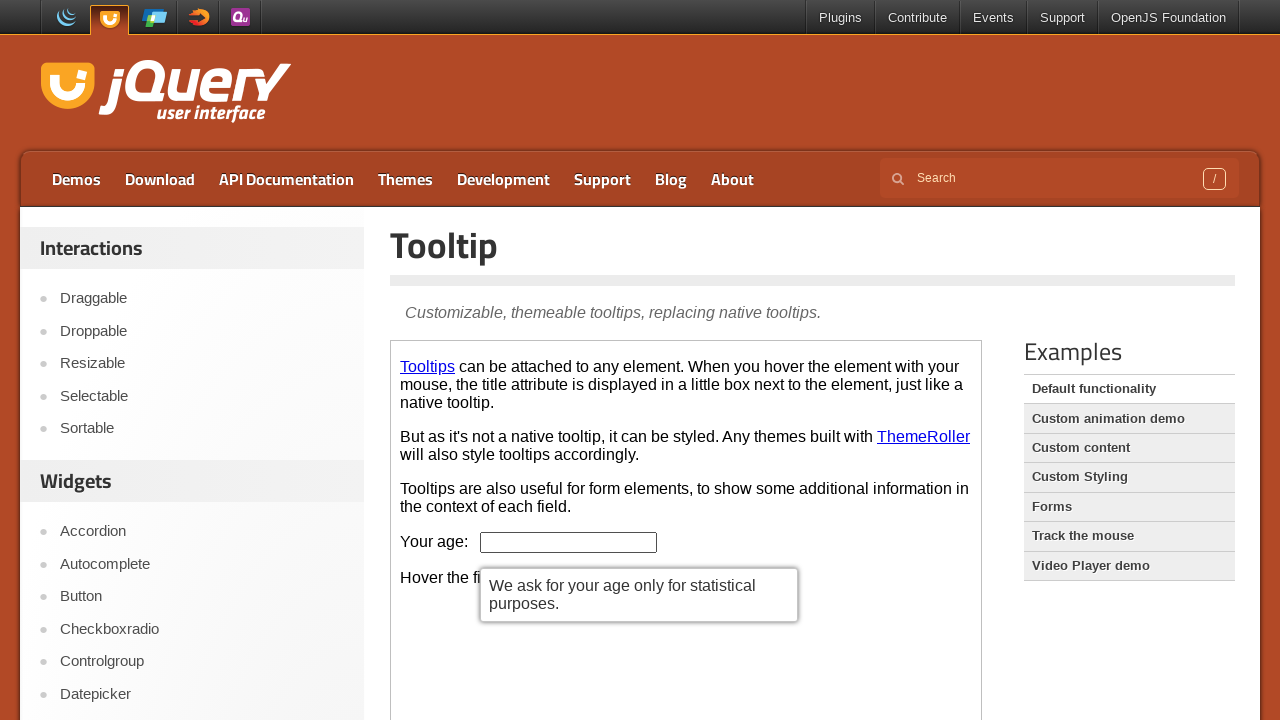

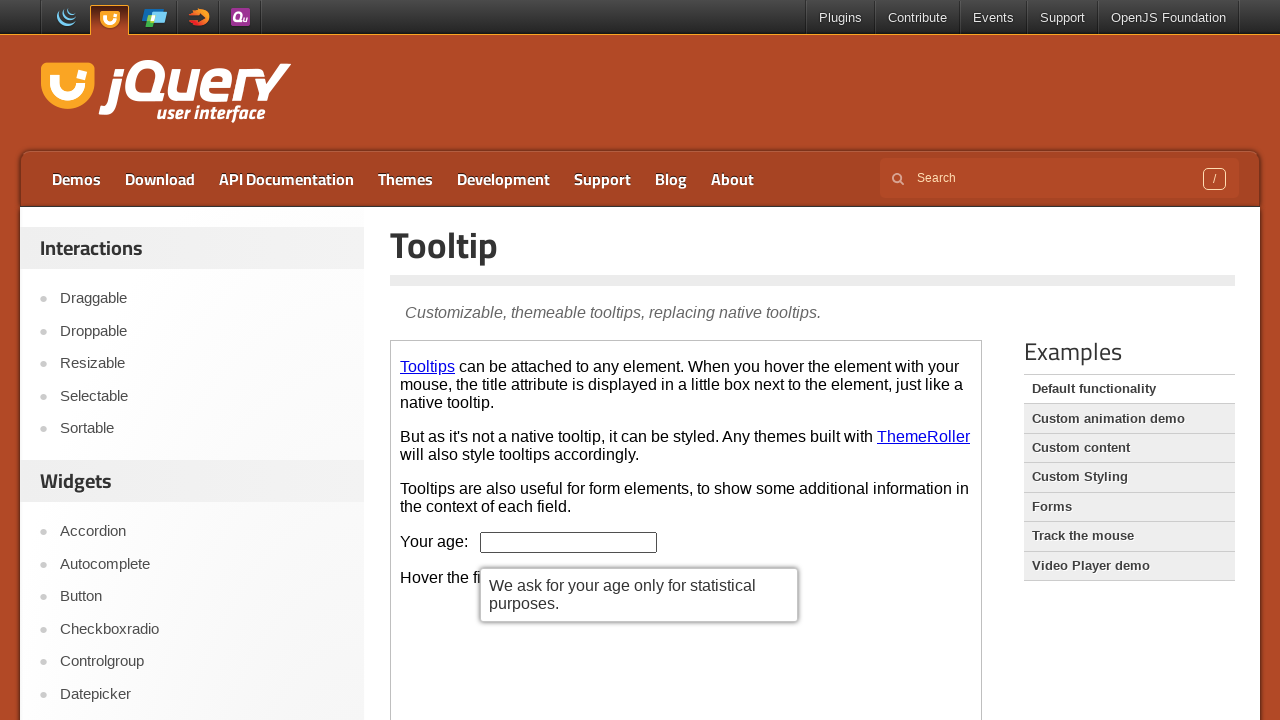